Tests hover functionality on User 3 avatar by hovering over the image to reveal a hidden link, then clicking it to navigate to the user profile page

Starting URL: http://the-internet.herokuapp.com/hovers

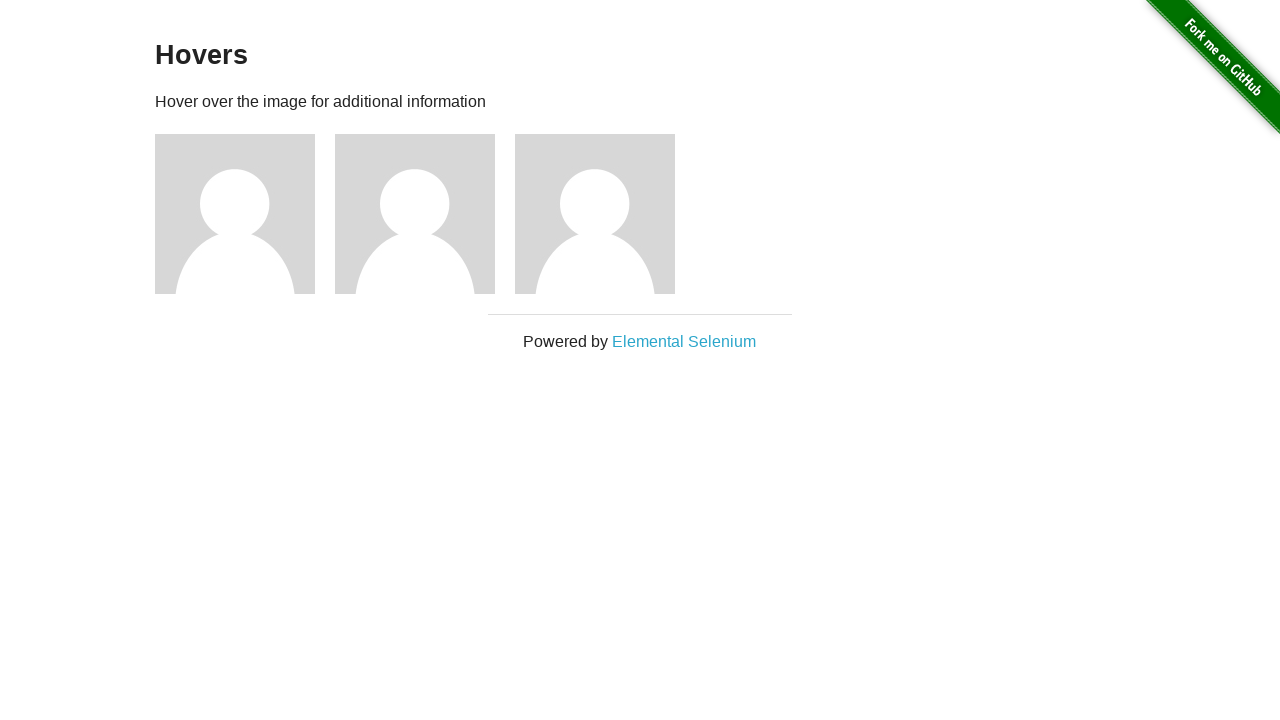

Navigated to hovers page
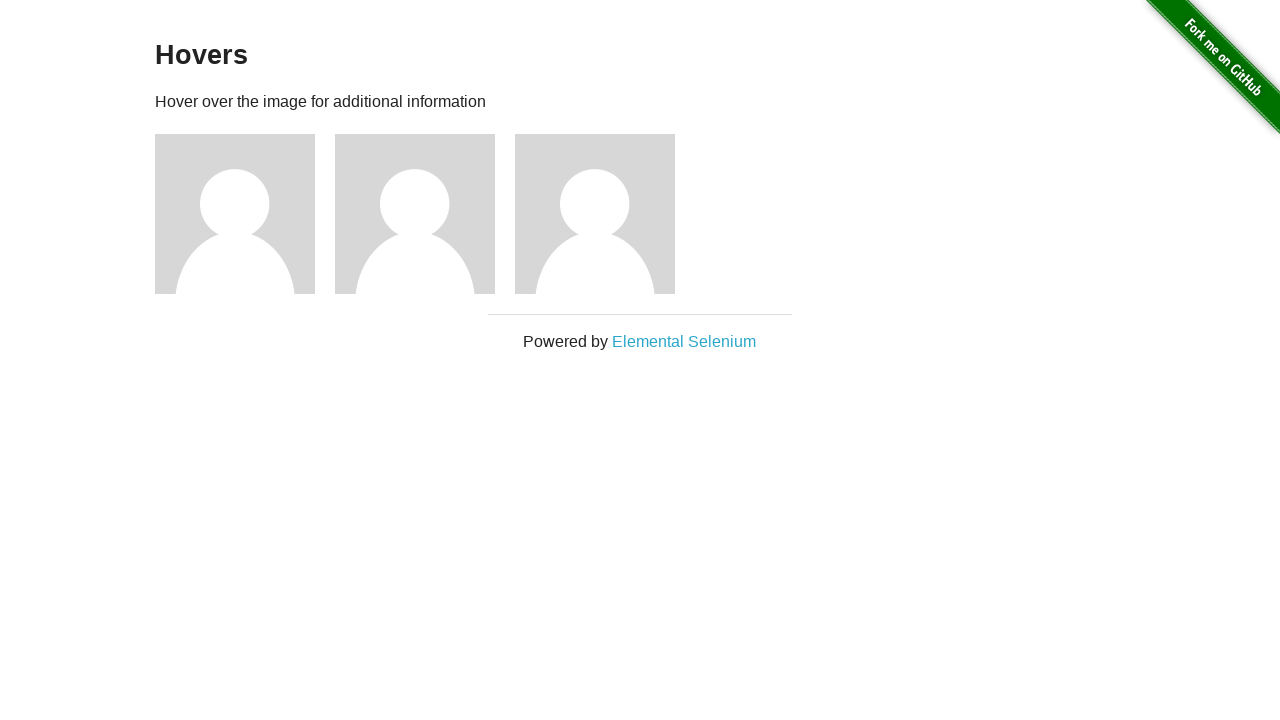

Hovered over User 3 avatar image to reveal hidden link at (235, 214) on #content > div > div:nth-child(3) img
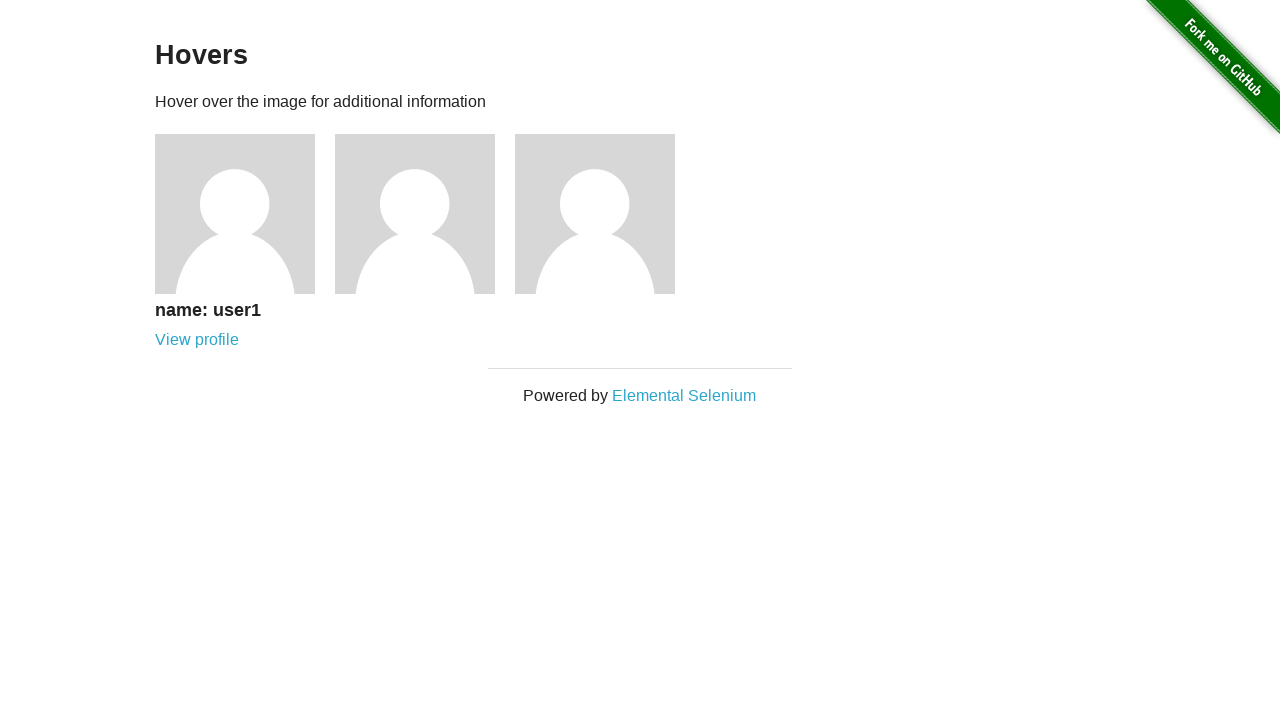

Clicked on revealed User 3 profile link at (197, 340) on #content > div > div:nth-child(3) .figcaption a
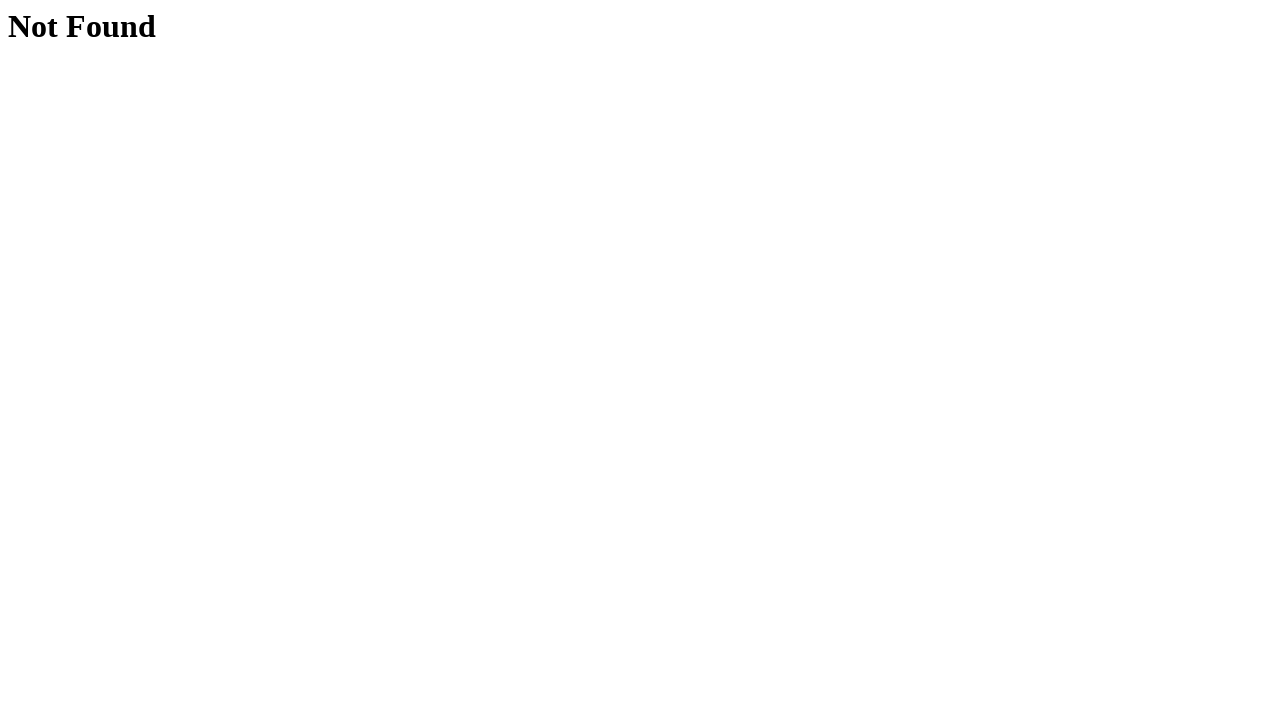

User profile page loaded with h1 heading visible
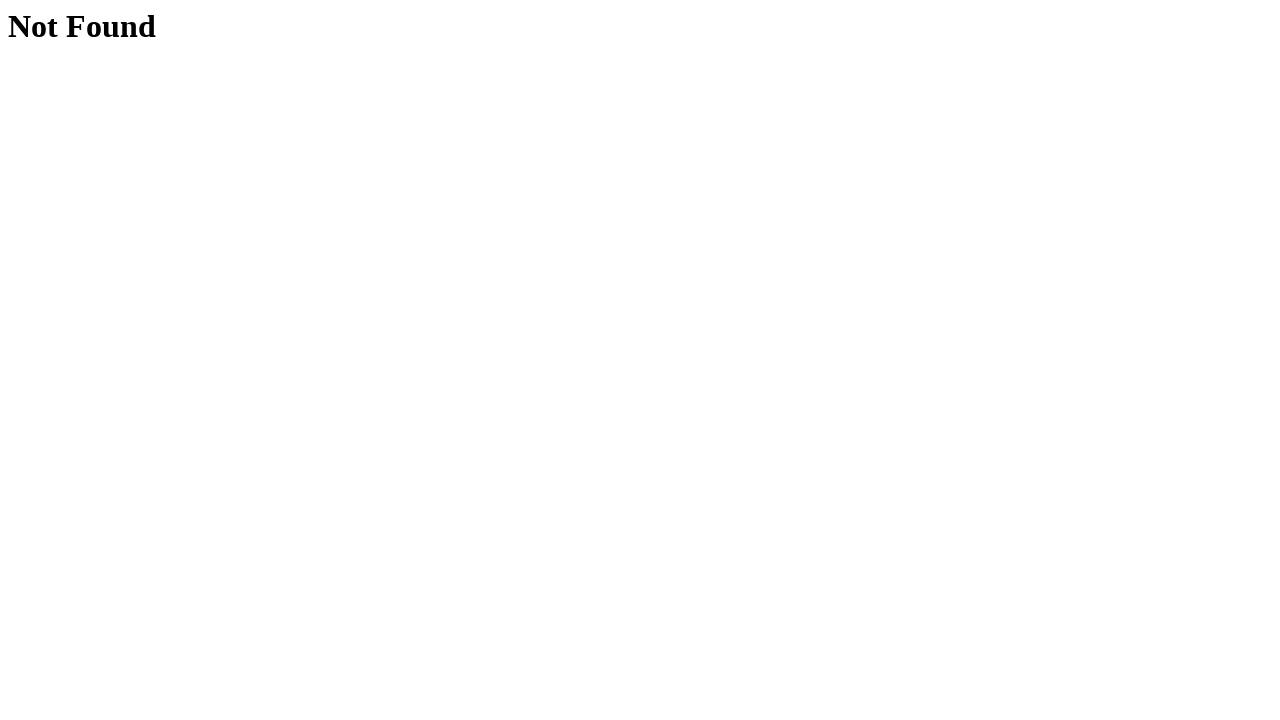

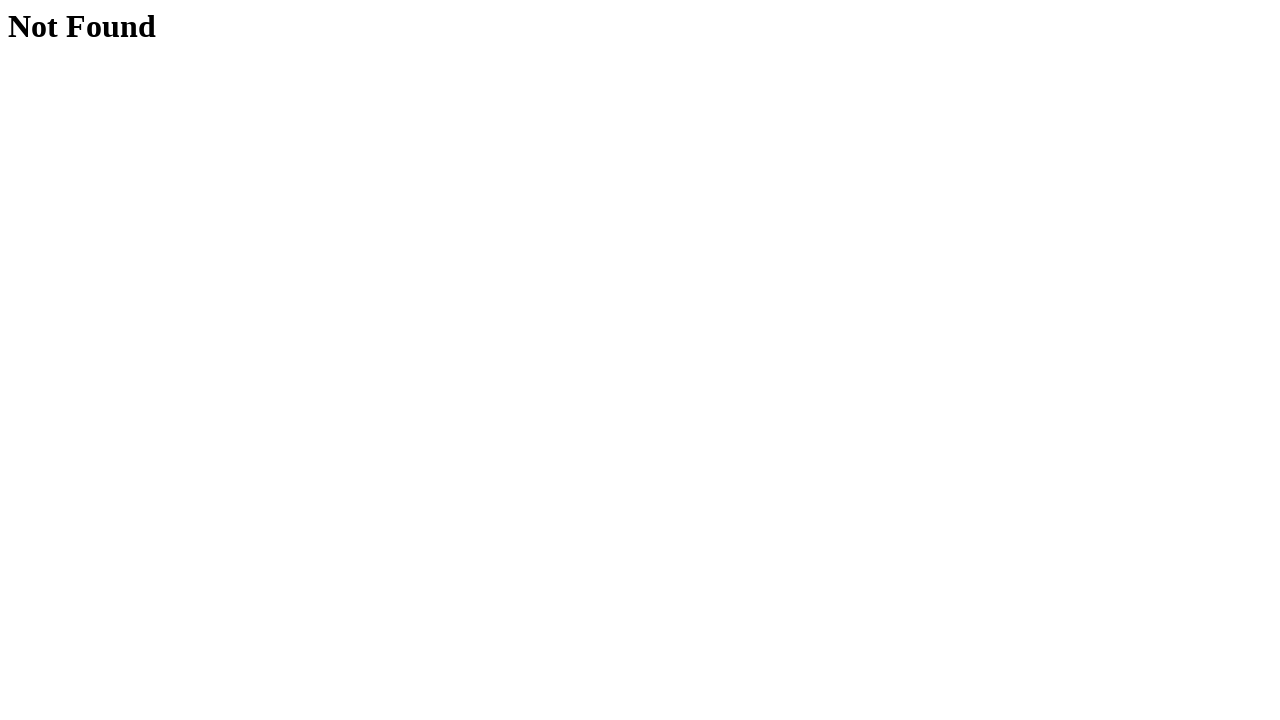